Tests form filling on the LambdaTest auto-healing playground by entering username and password in a demo form and clicking submit, without changing the DOM.

Starting URL: https://www.lambdatest.com/selenium-playground/auto-healing

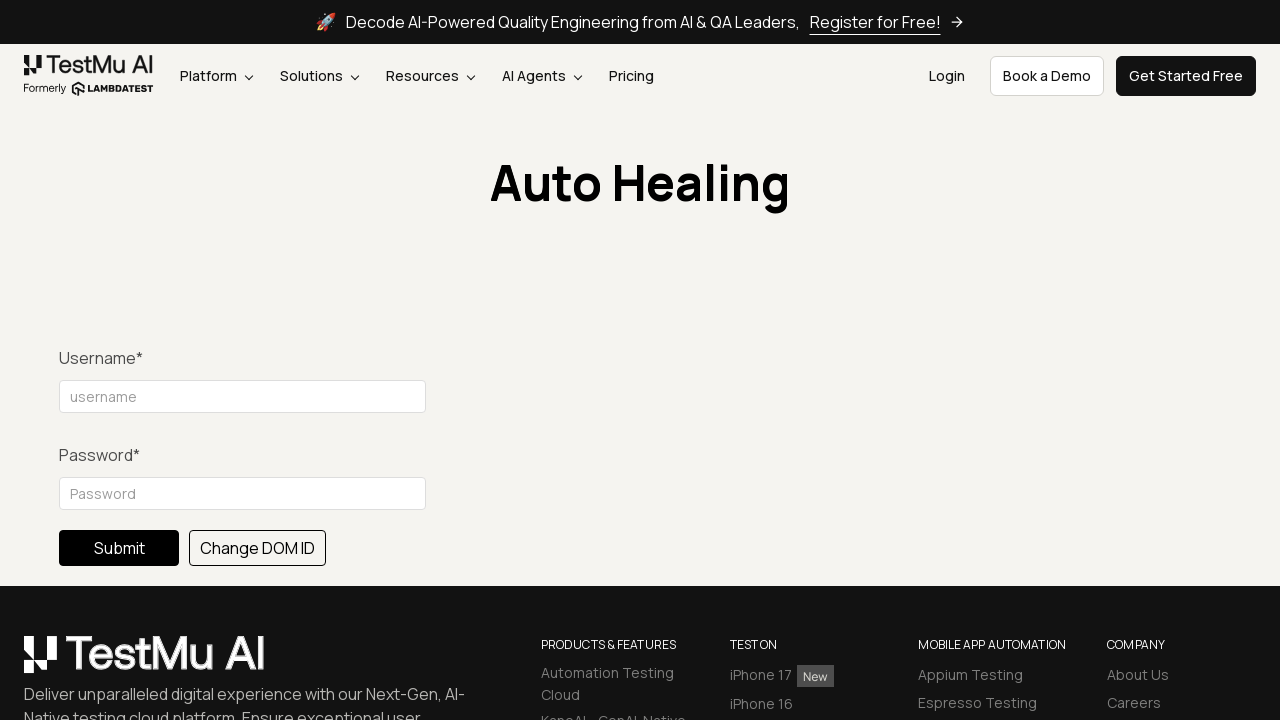

Waited for page to load
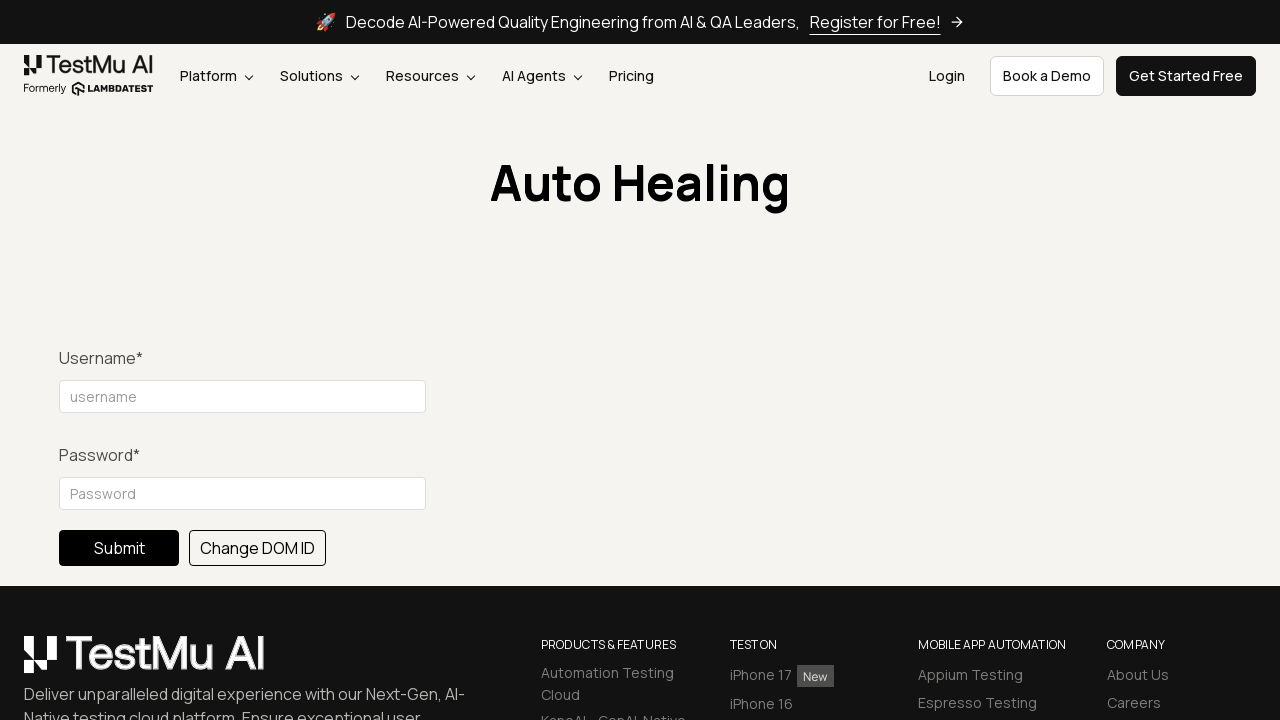

Filled username field with 'test@gmail.com' on #username
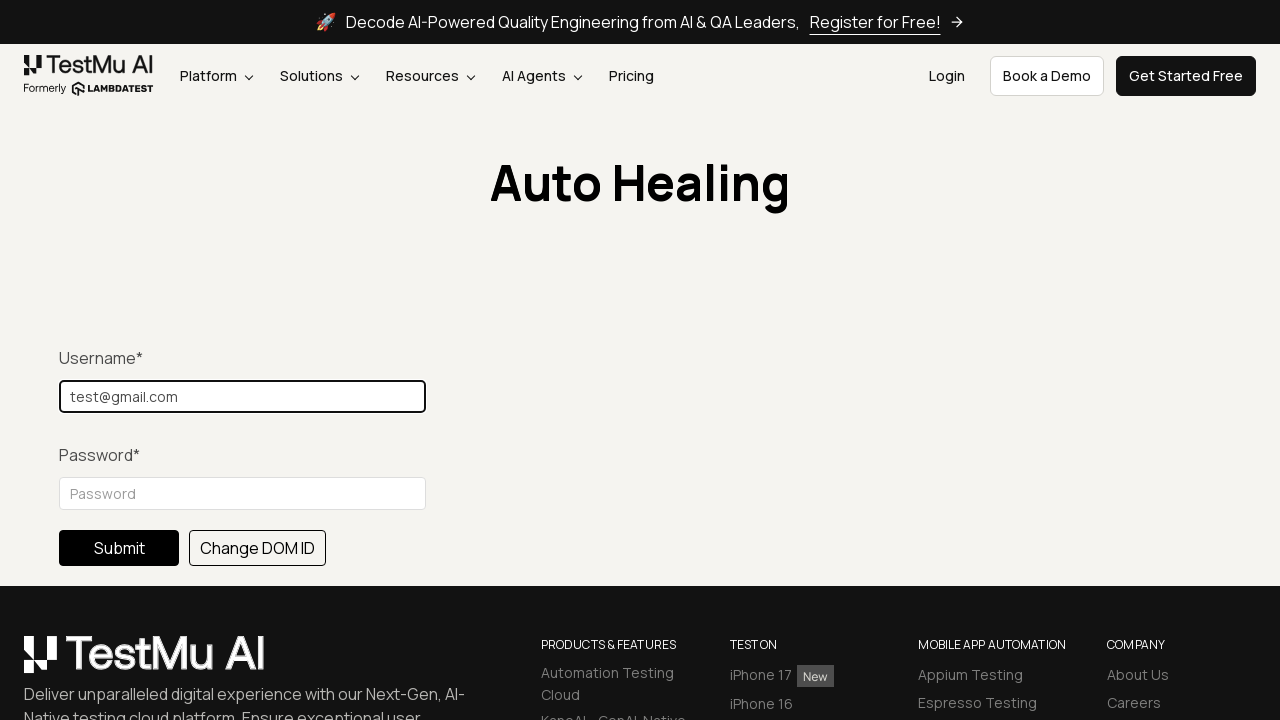

Filled password field with 'password' on #password
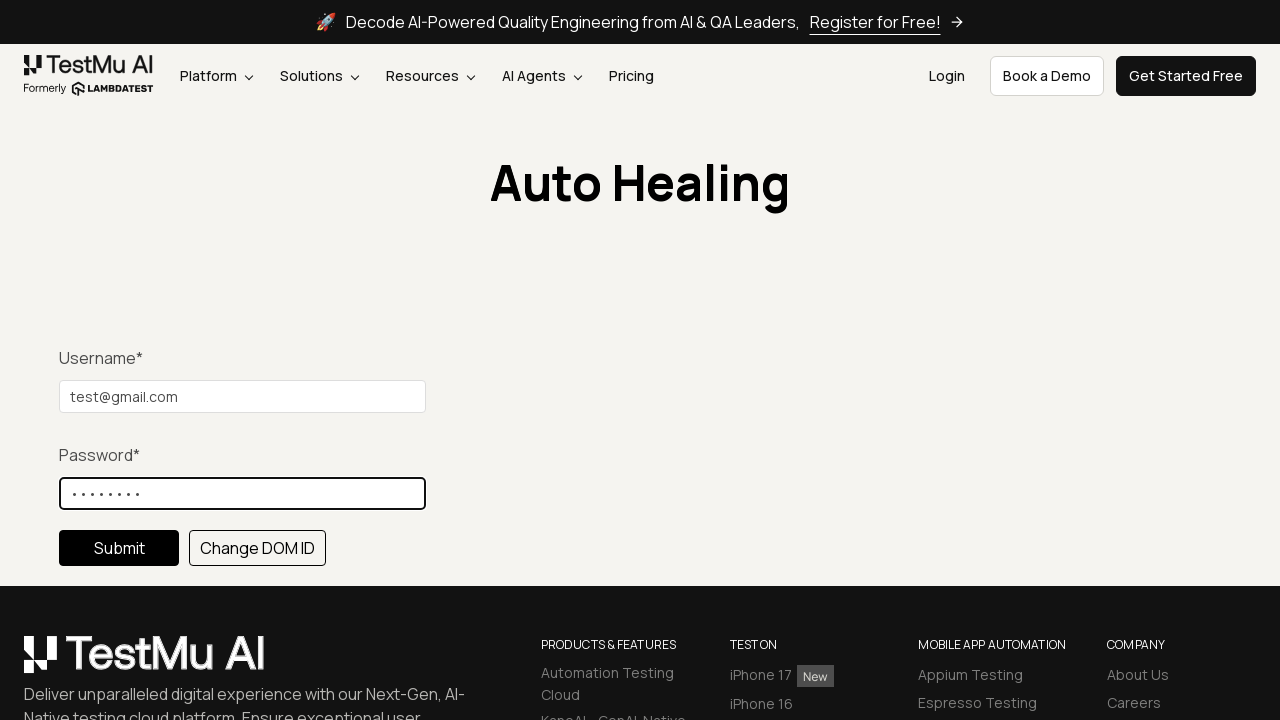

Clicked Submit button to submit form at (119, 548) on xpath=//*[contains(text(), 'Submit')]
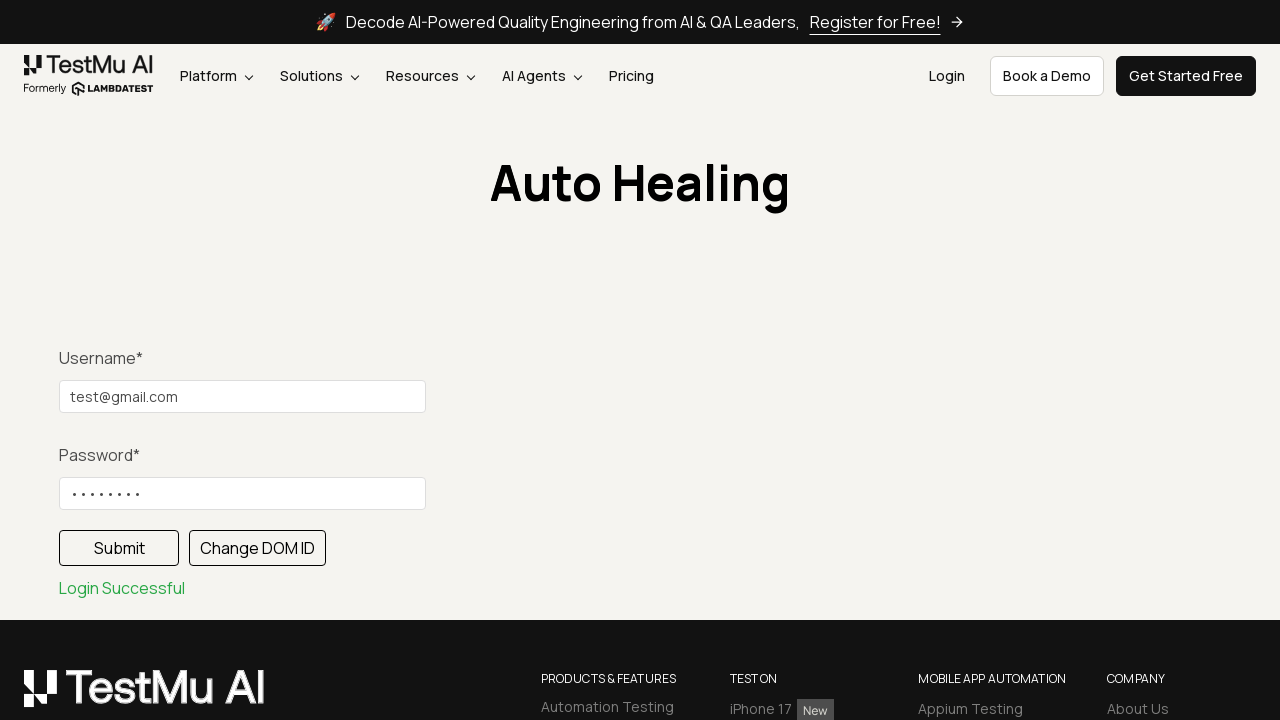

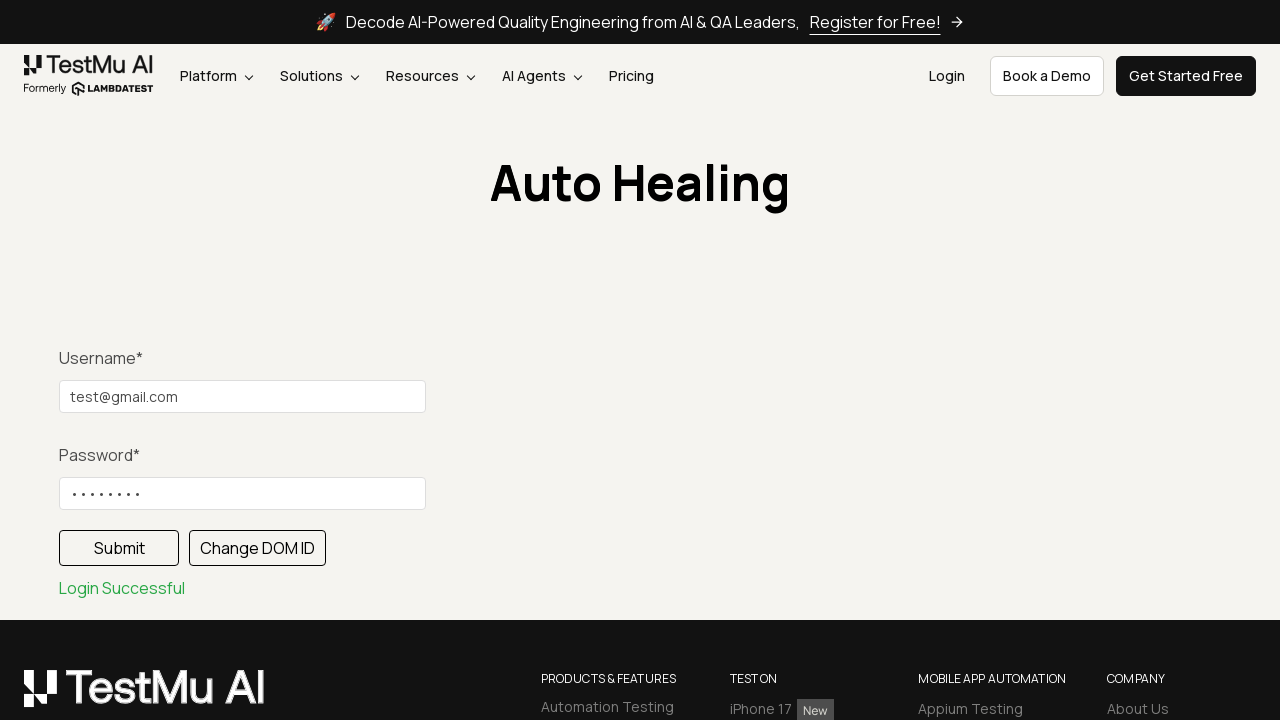